Tests file upload functionality by selecting a file and clicking the upload button on the Heroku test app.

Starting URL: https://the-internet.herokuapp.com/upload

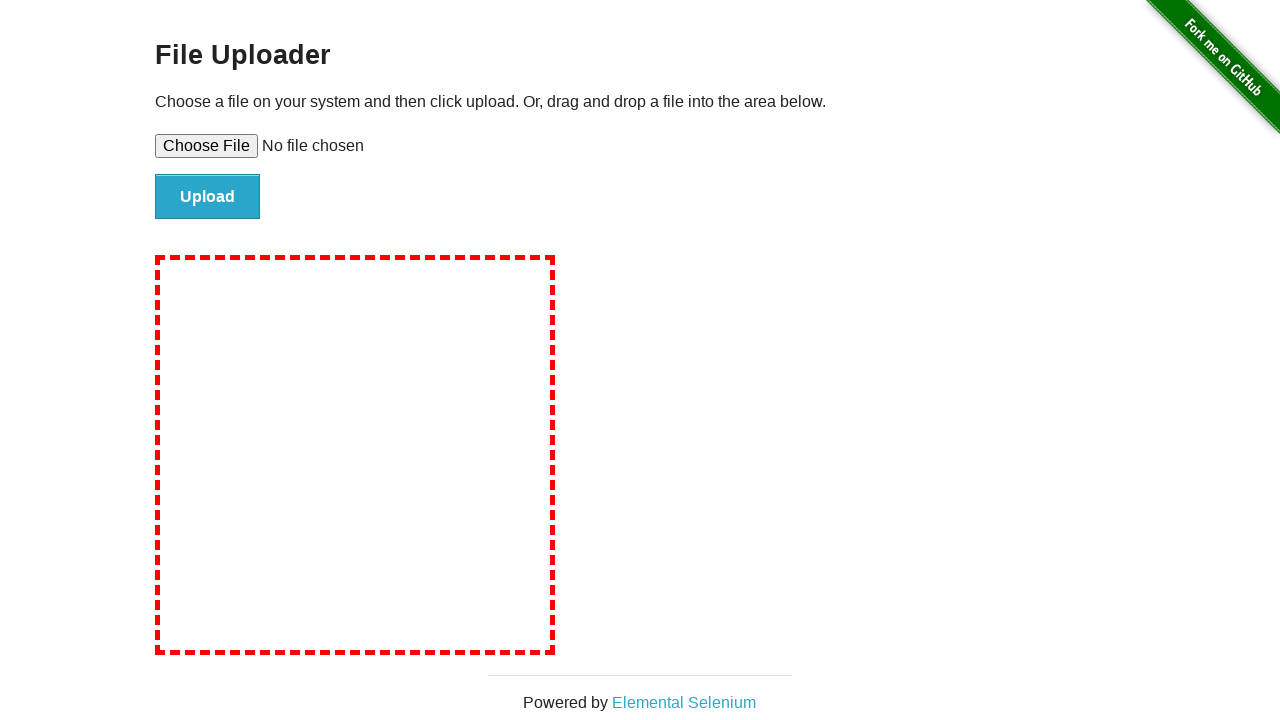

Set input file to test_upload_file.txt in the file upload field
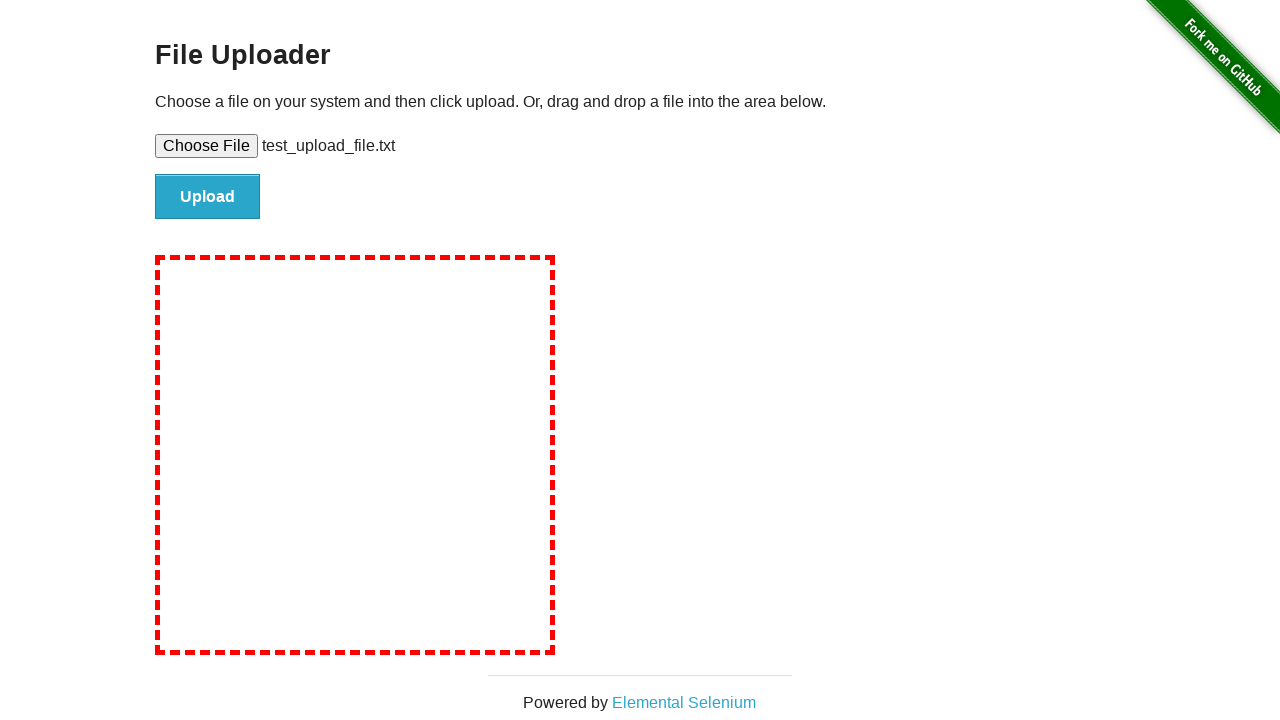

Clicked the upload button to submit the file at (208, 197) on #file-submit
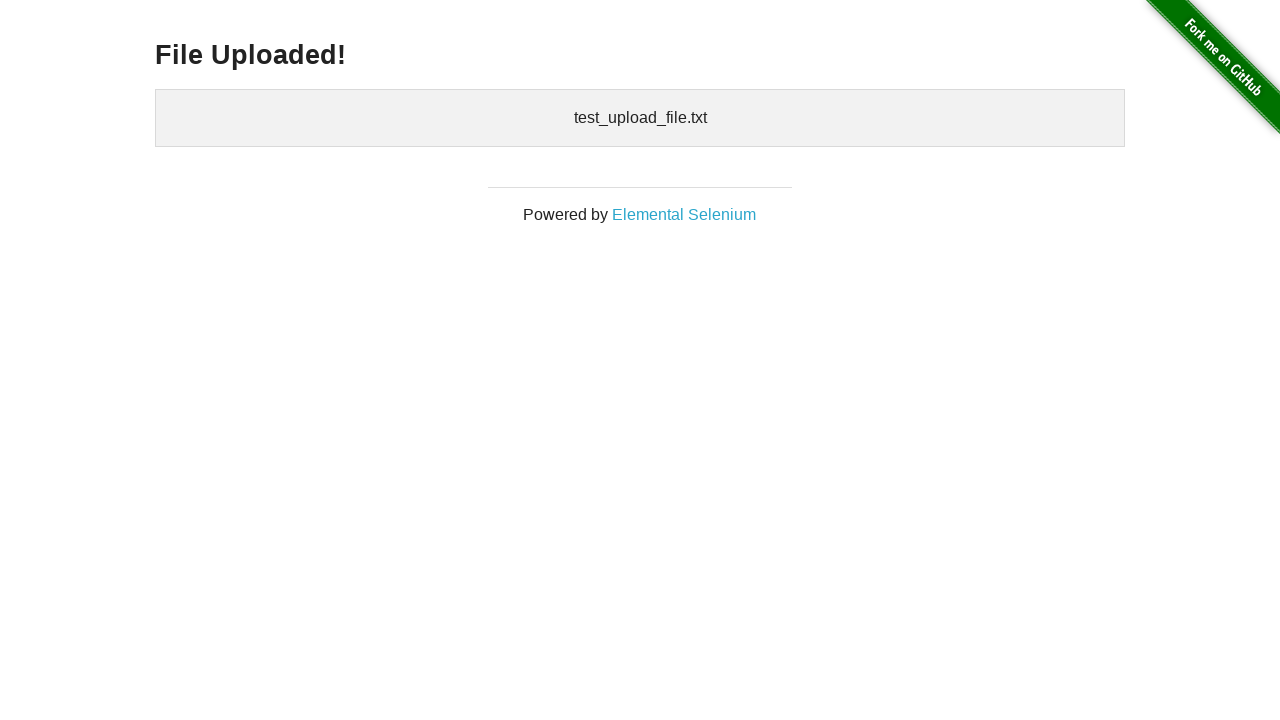

Upload confirmation message appeared
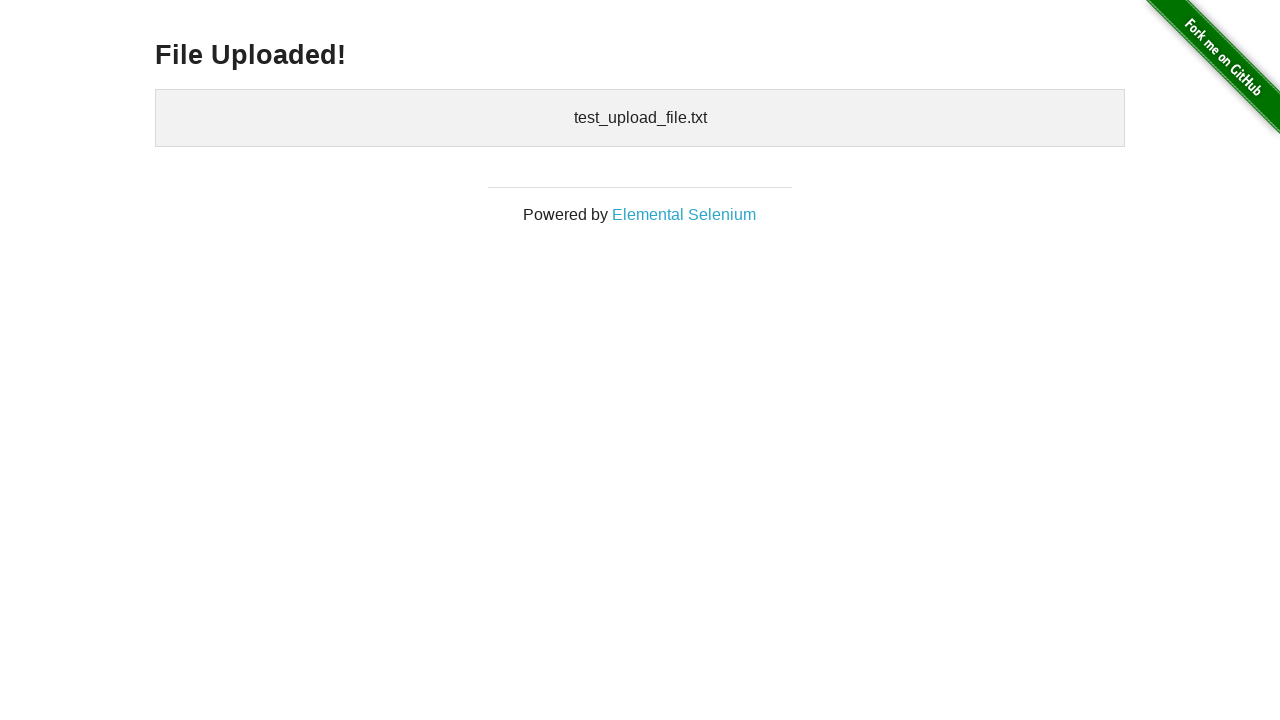

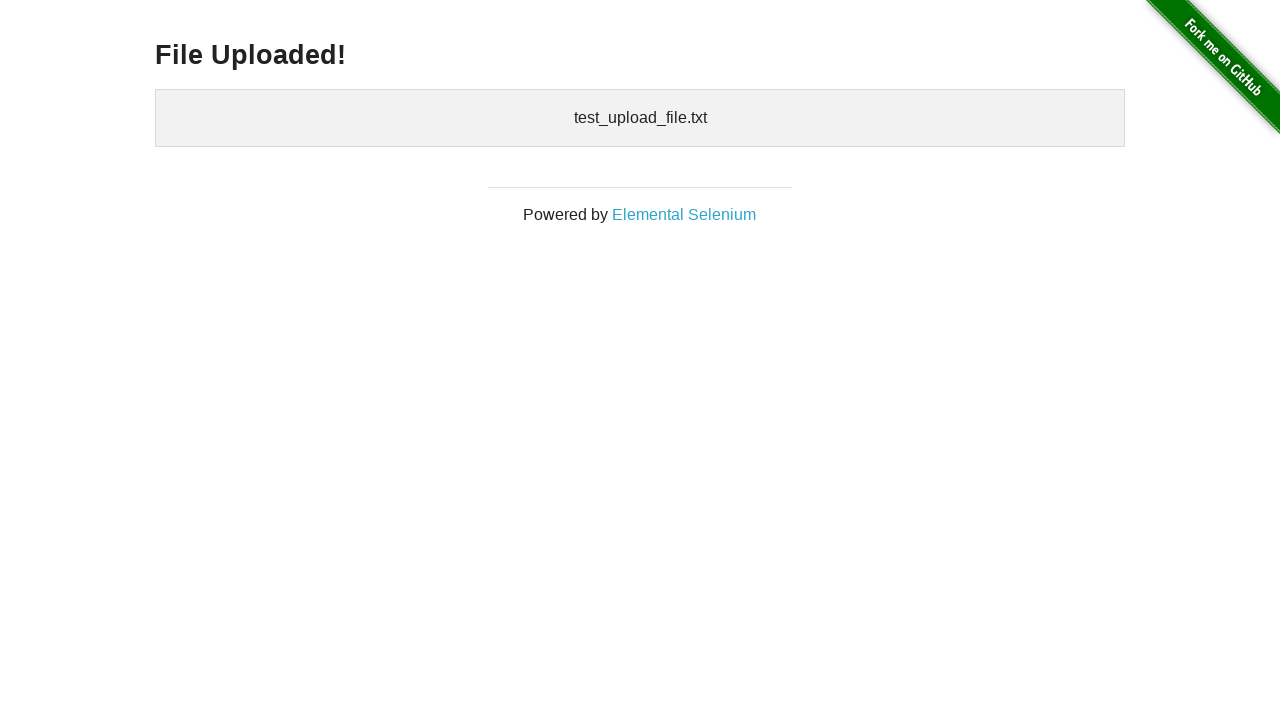